Tests NuGet package search functionality by searching for "selenium" and verifying that search results are displayed with package information

Starting URL: https://nuget.org

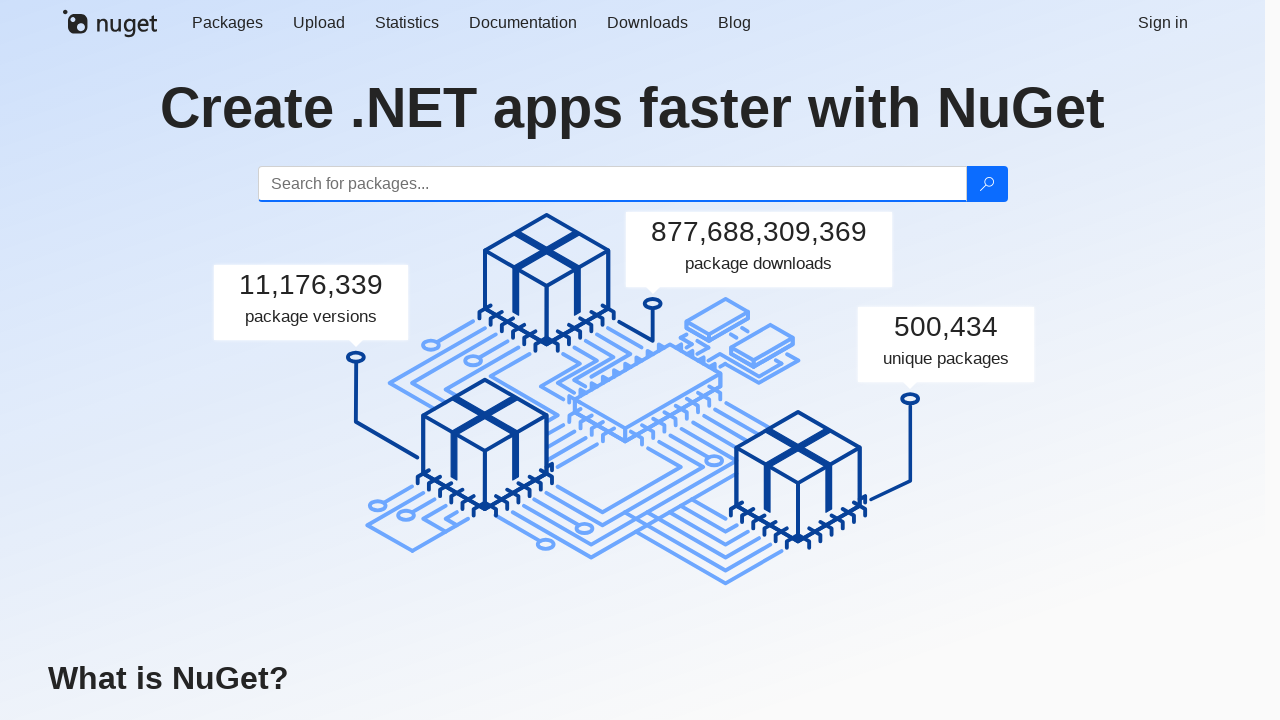

Filled search box with 'selenium' on #search
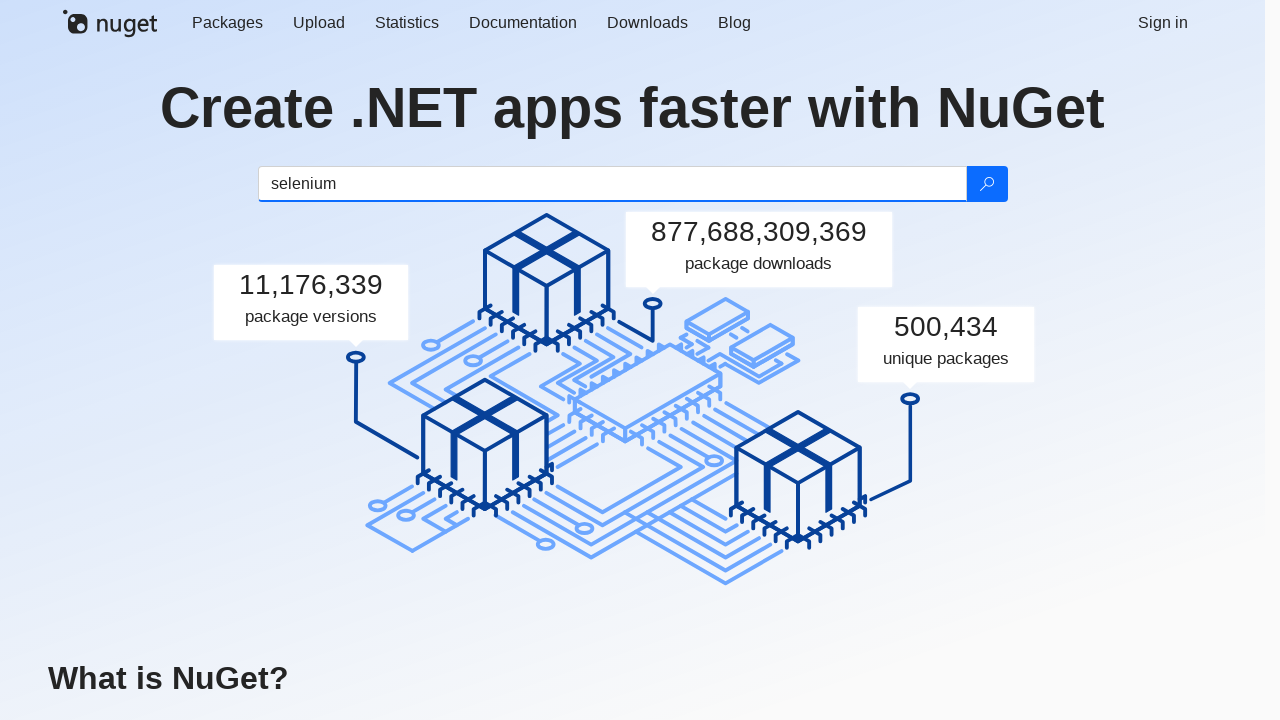

Clicked search button to search for selenium at (986, 184) on .btn-search
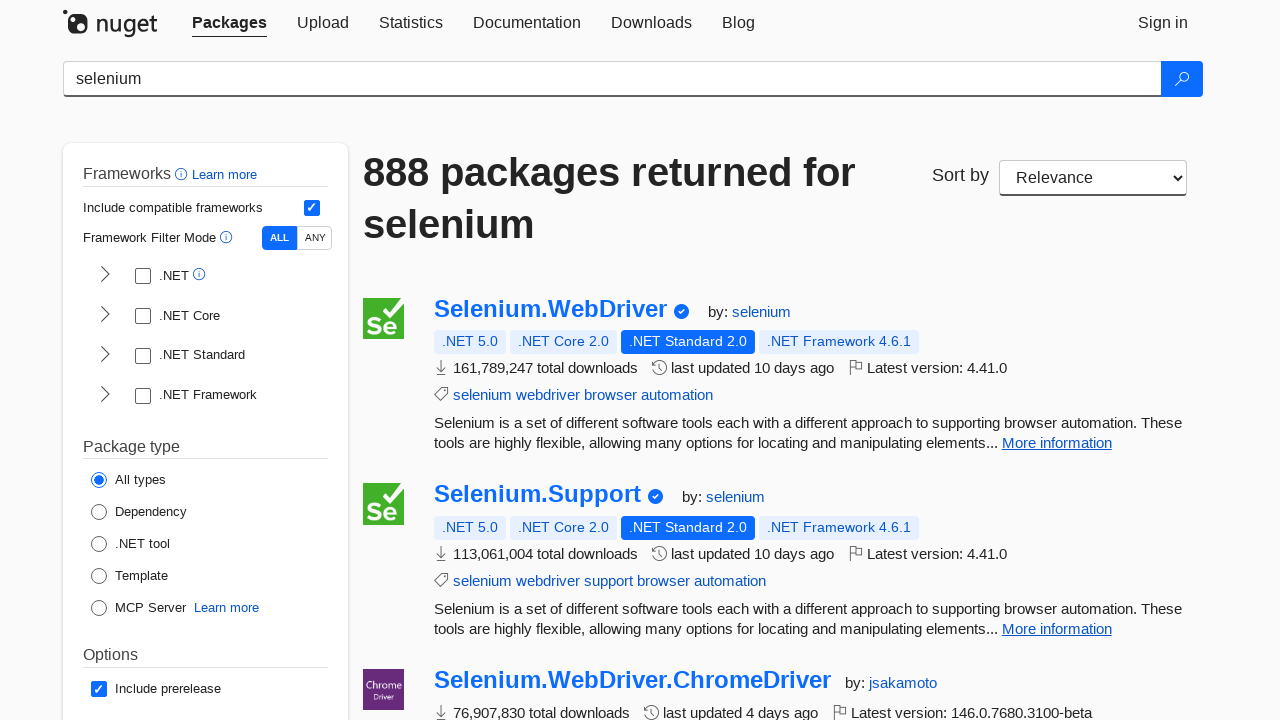

Search results loaded with package information
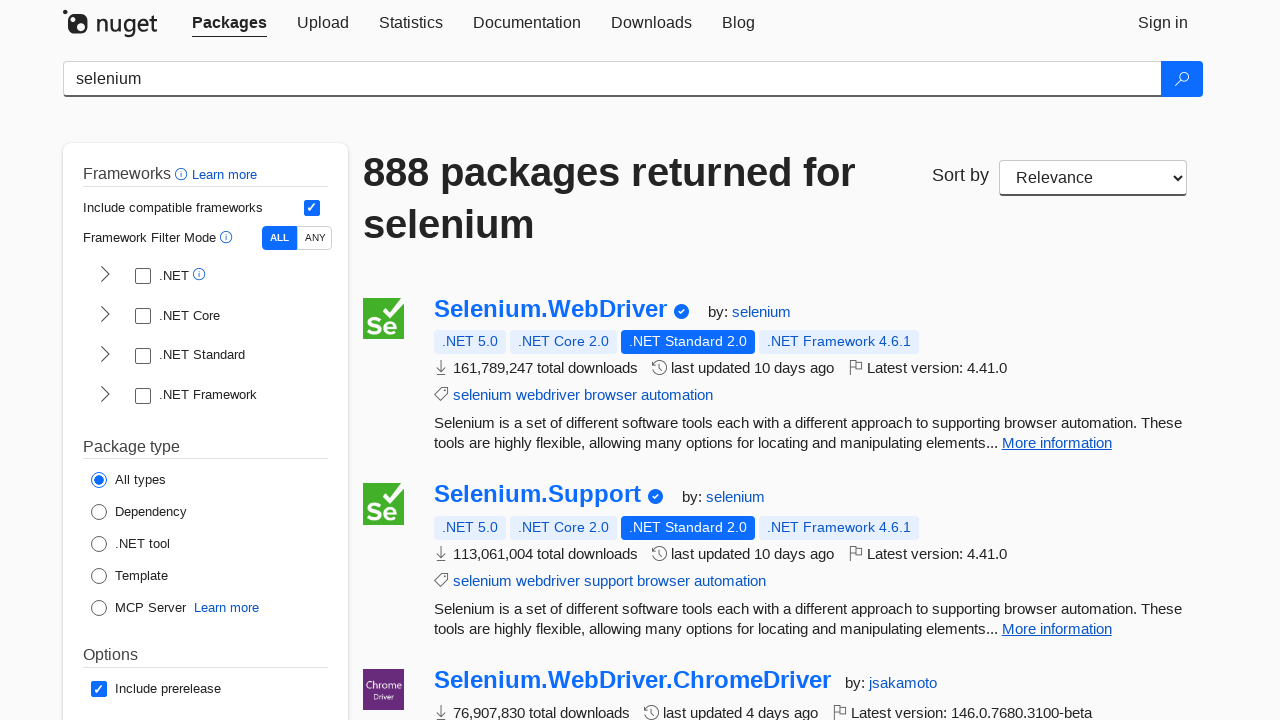

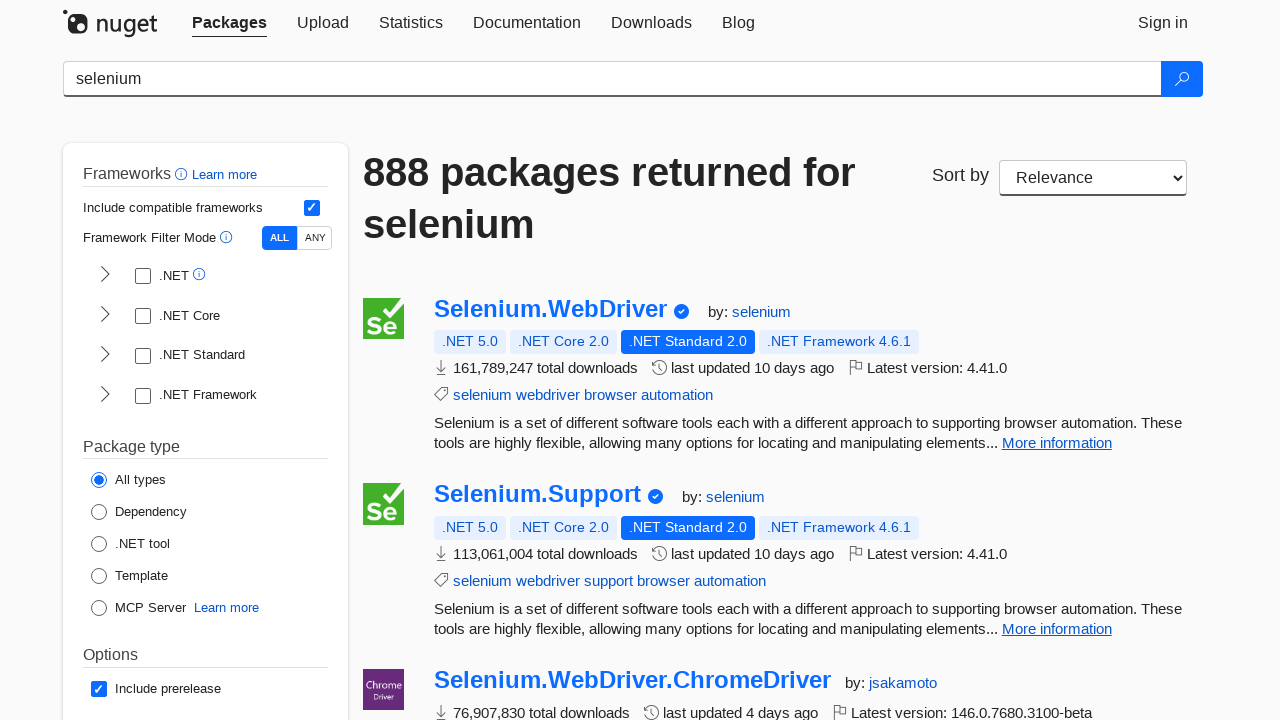